Tests the Books PWA app by verifying the "BOOKS" title is visible and performing a search for "Selenium" using Shadow DOM elements.

Starting URL: https://books-pwakit.appspot.com

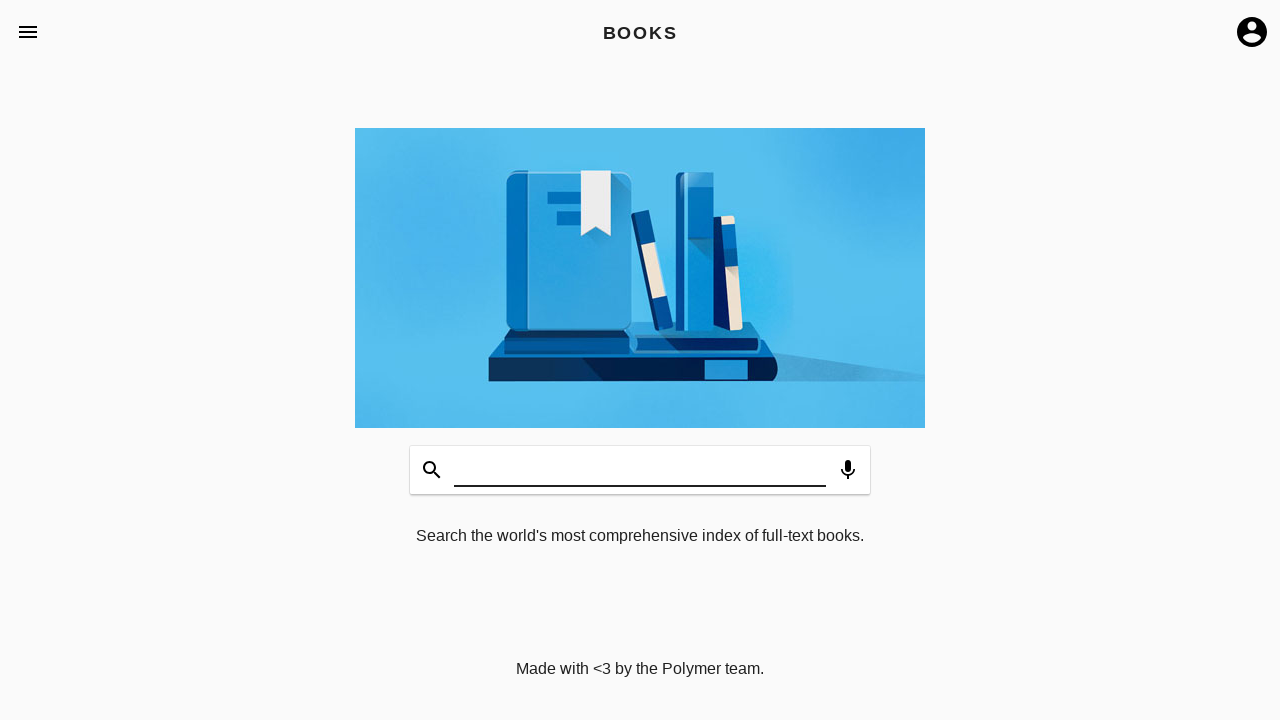

Waited for book-app element with BOOKS title to load
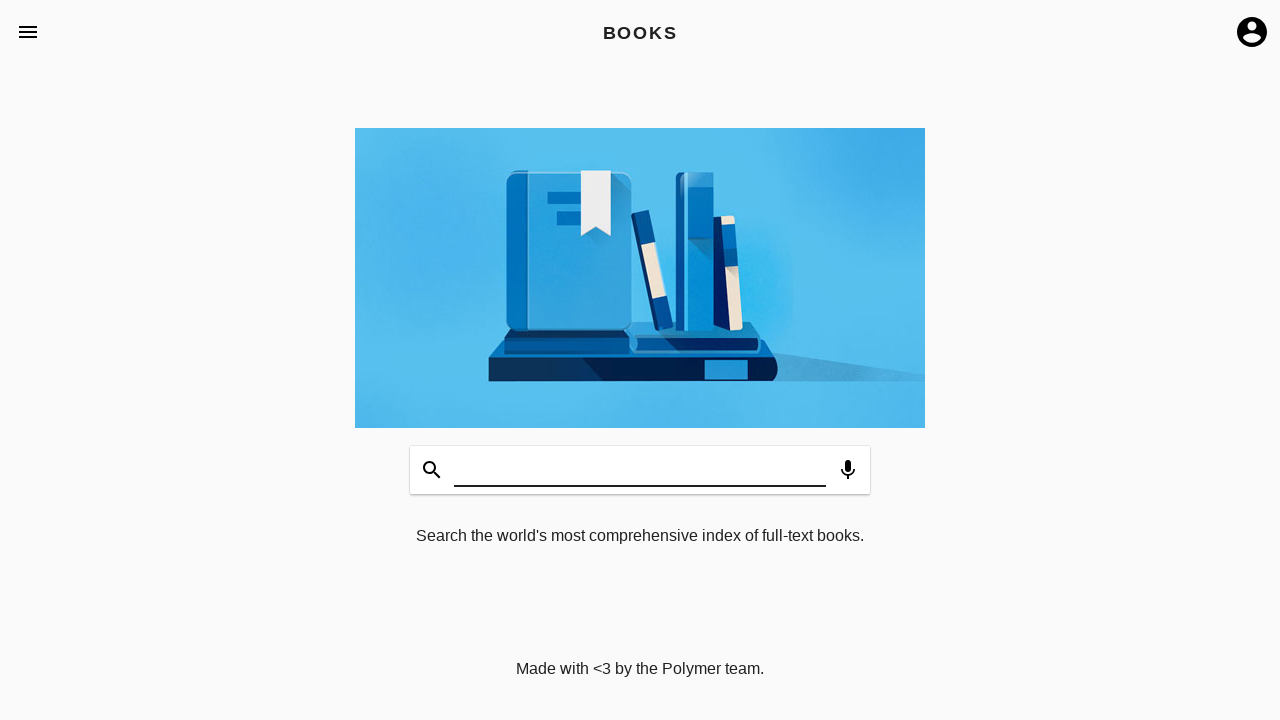

Verified BOOKS title is visible in shadow DOM
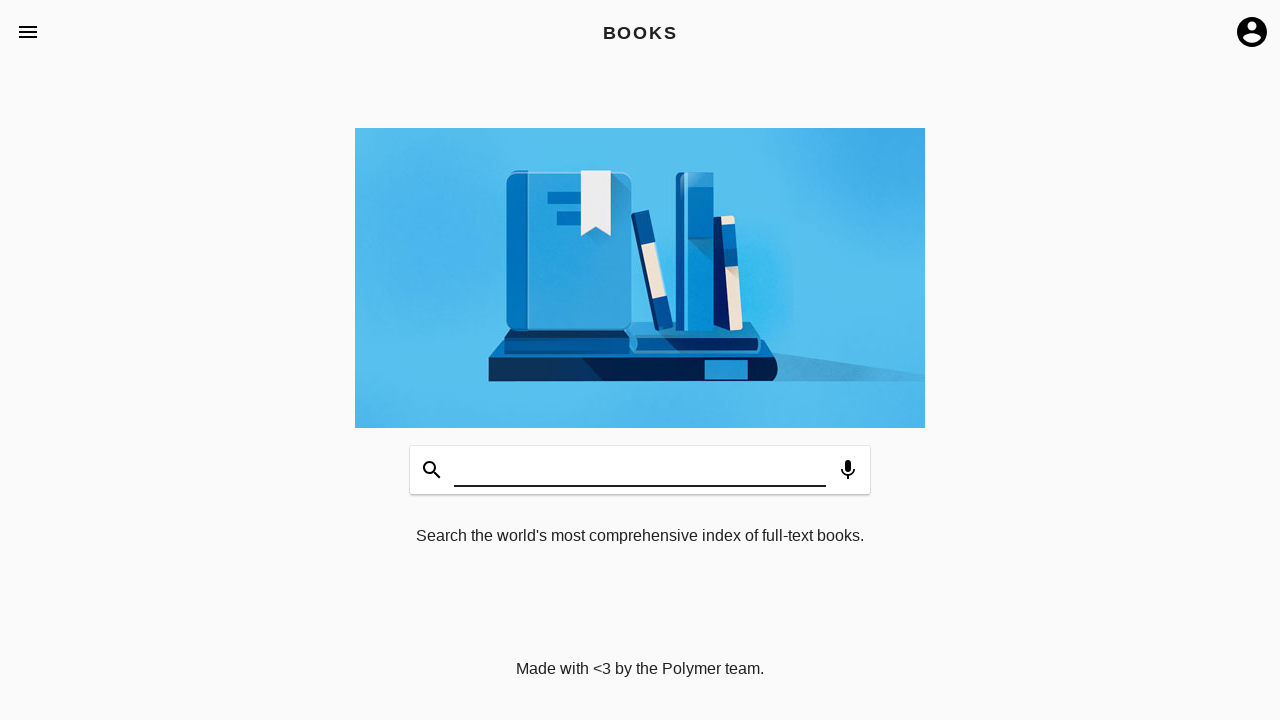

Assertion passed: BOOKS title is visible
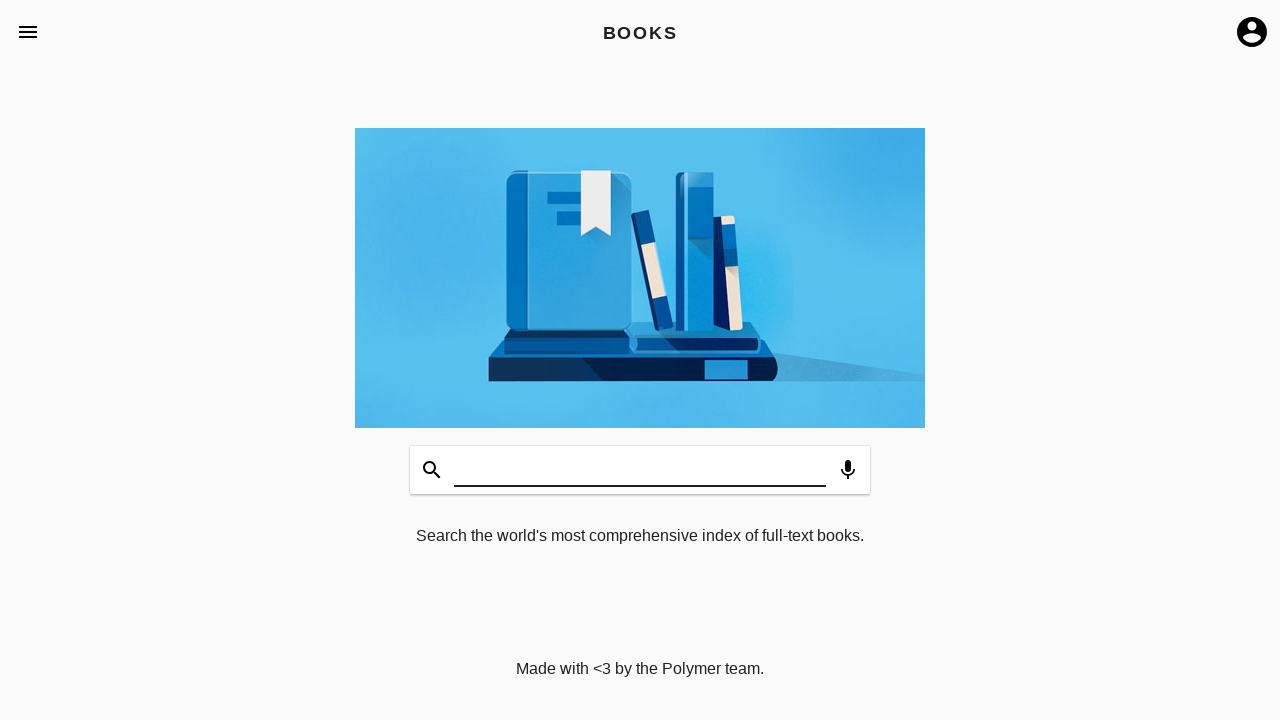

Entered 'Selenium' in the shadow DOM search input field
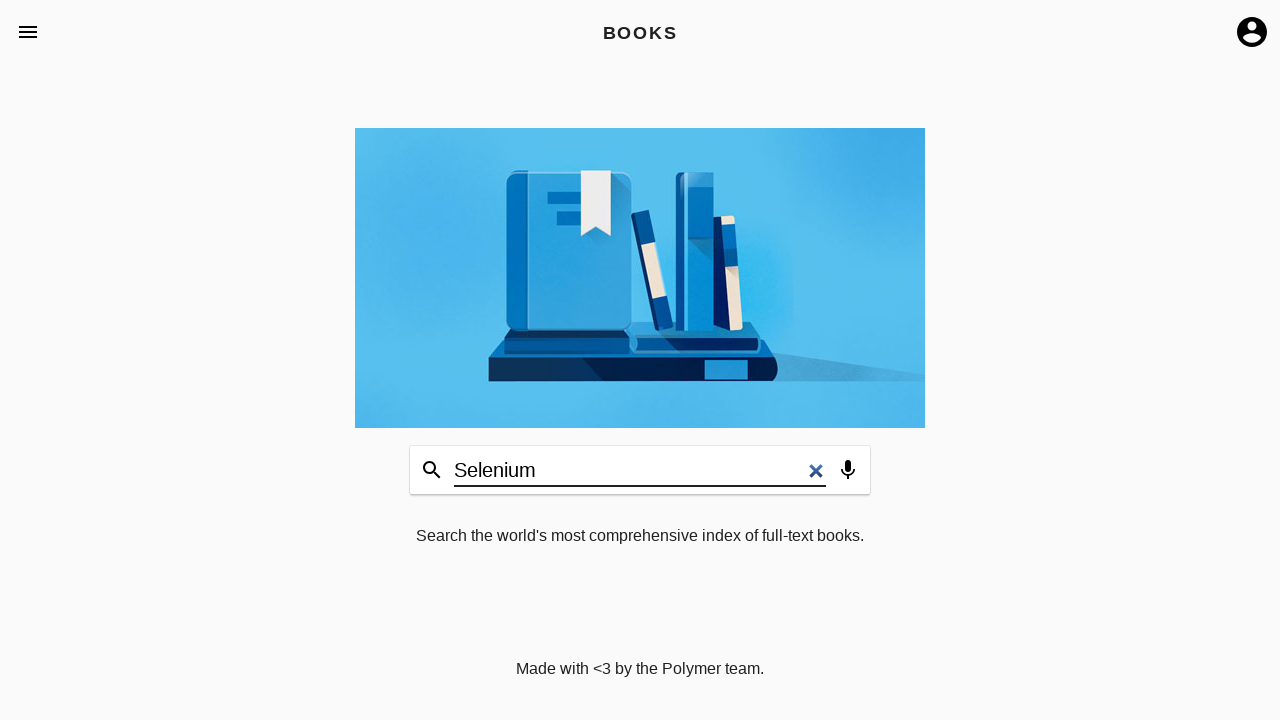

Pressed Enter to submit the Selenium search
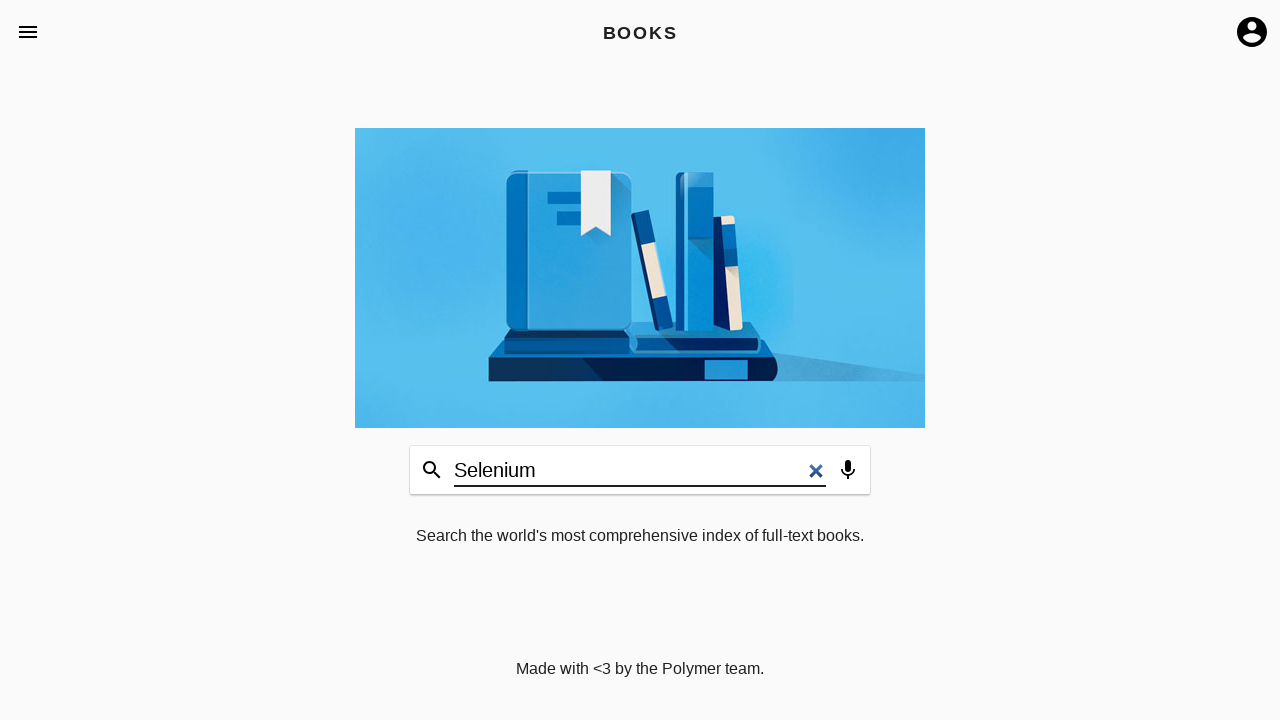

Waited 2 seconds for search results to load
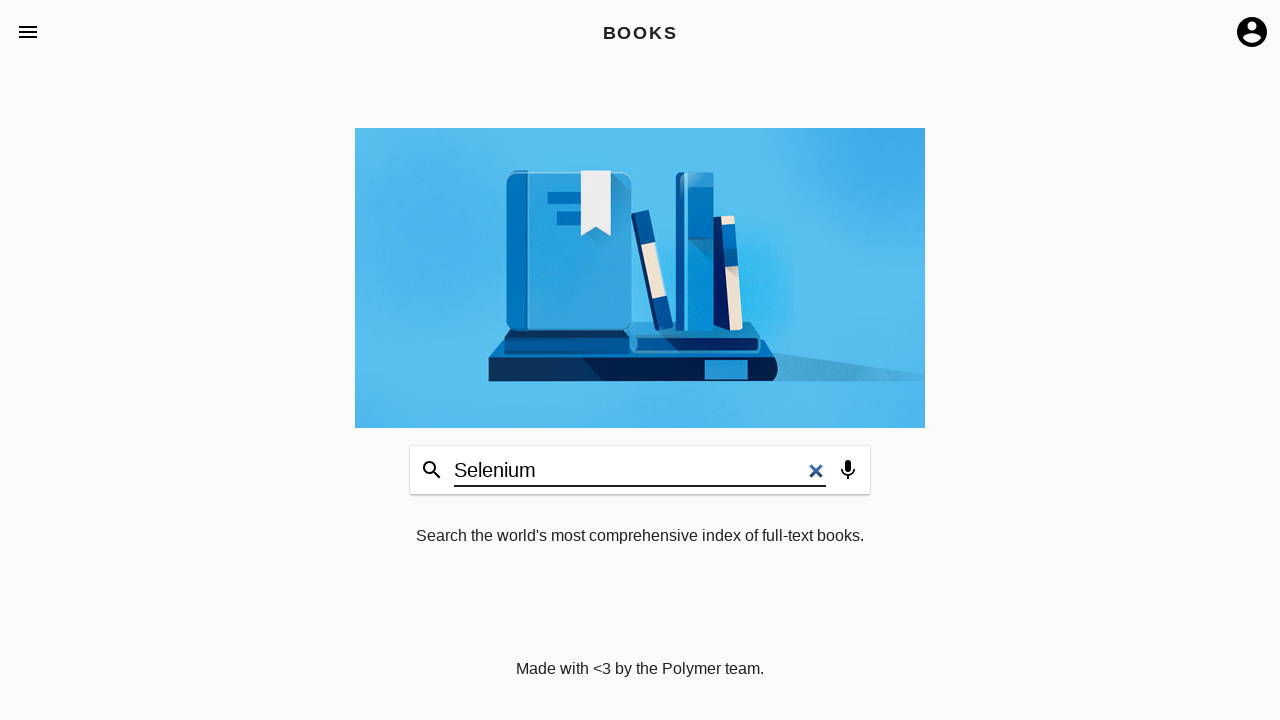

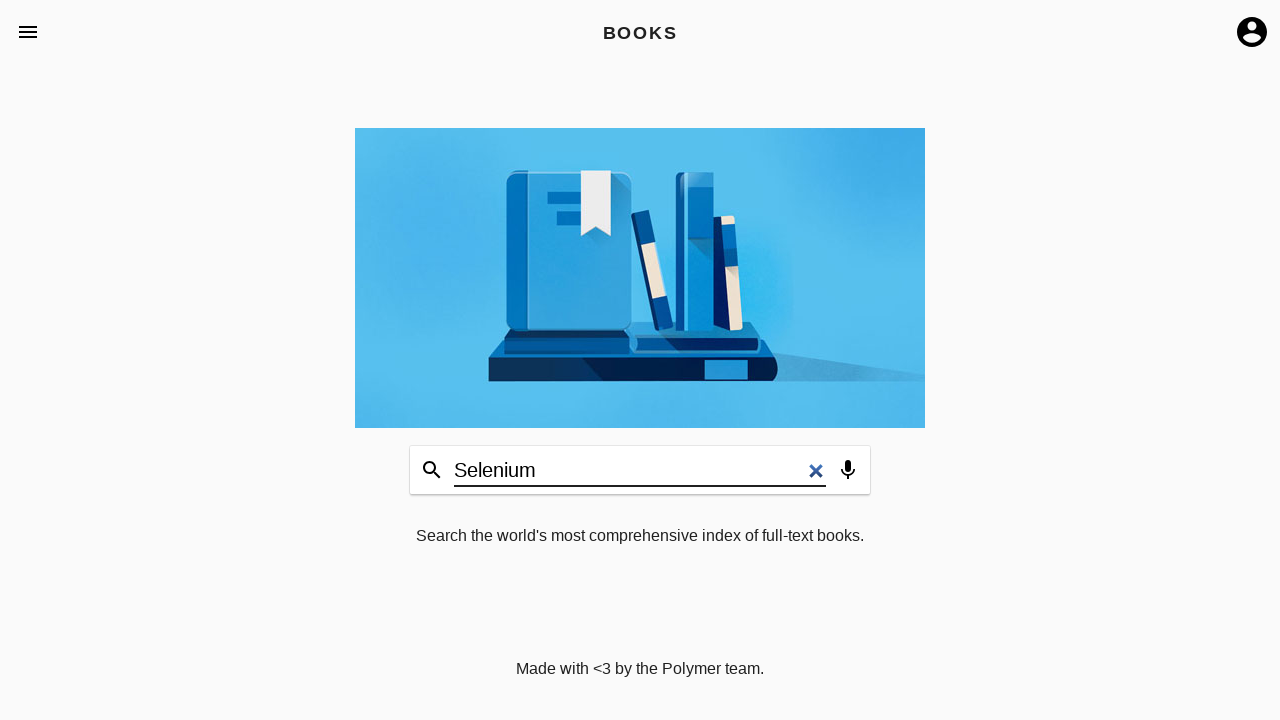